Tests checkbox handling by clicking a checkbox with id 'sing'

Starting URL: http://seleniumpractise.blogspot.com/2016/08/how-to-automate-radio-button-in.html

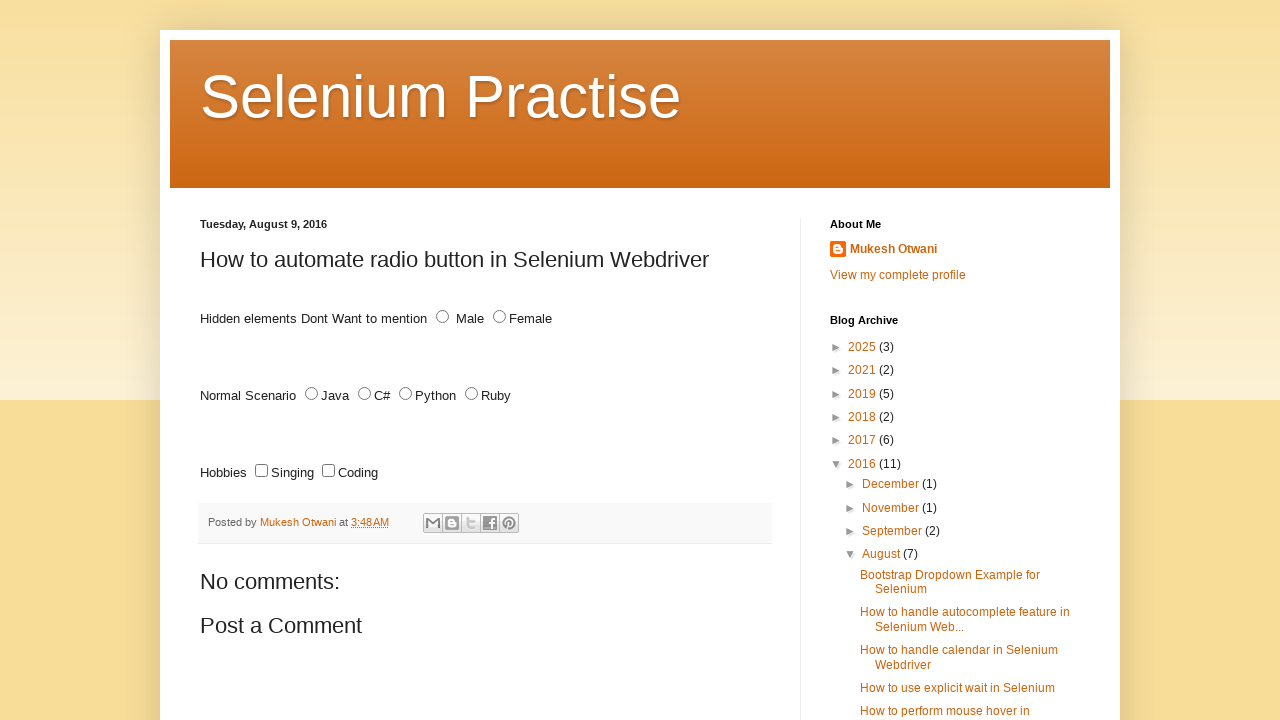

Clicked checkbox with id 'sing' at (262, 471) on #sing
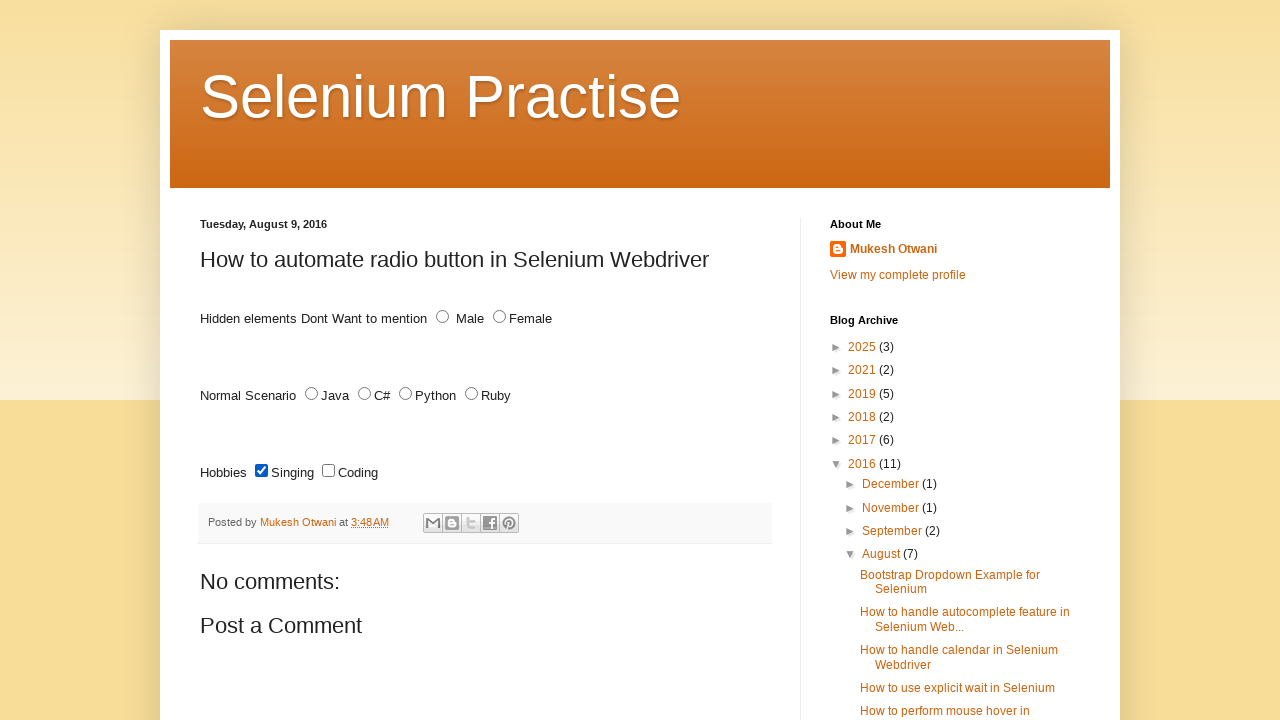

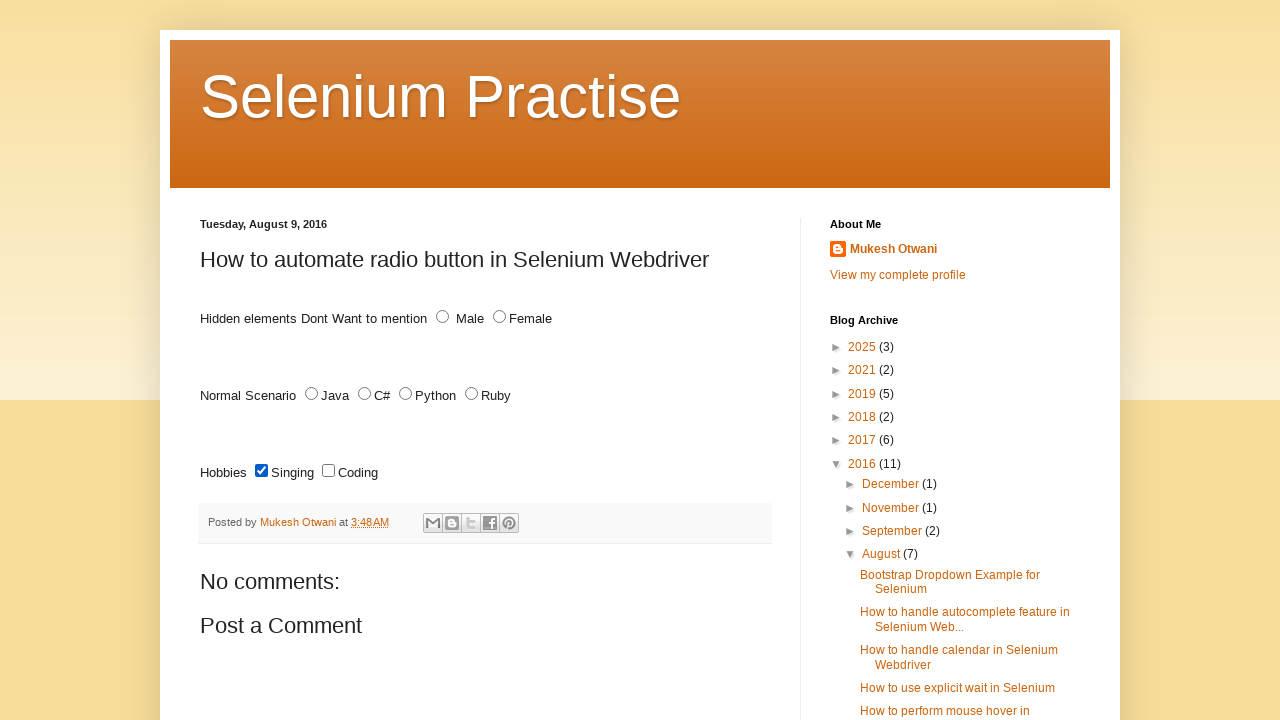